Tests jQuery UI selectable widget by selecting multiple items using Ctrl+Click functionality

Starting URL: https://jqueryui.com/selectable/

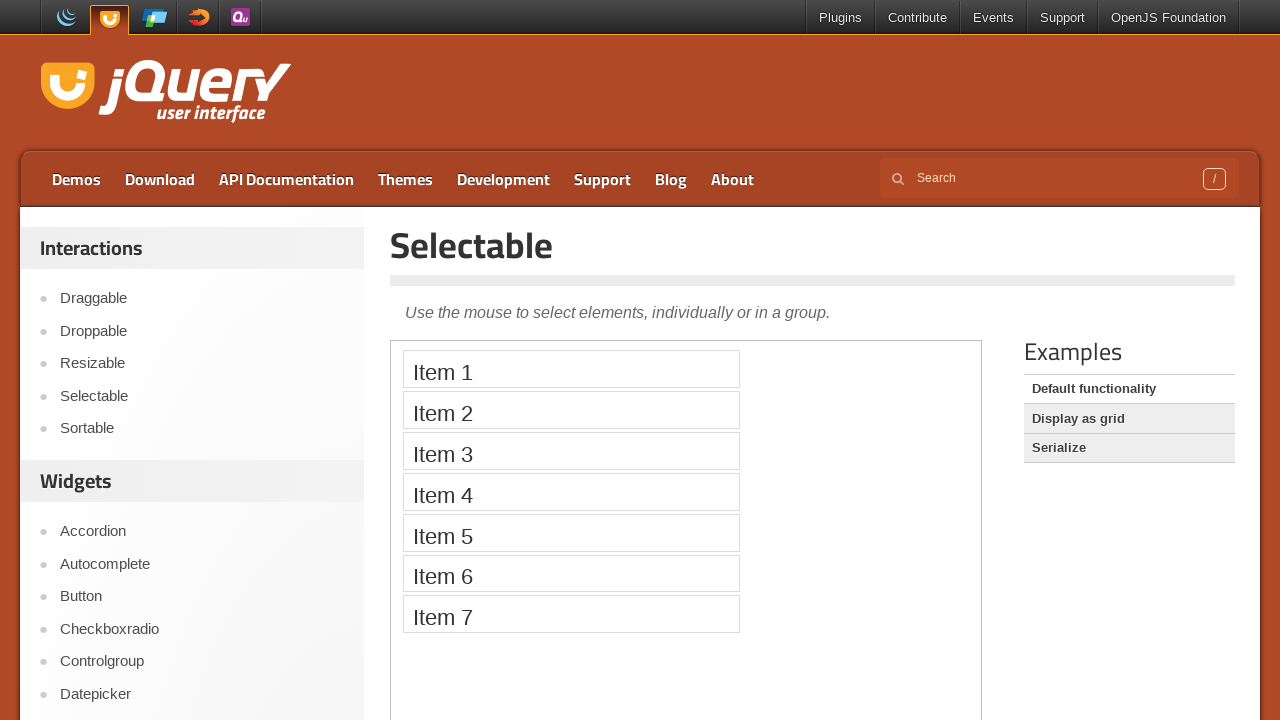

Located demo iframe for jQuery UI selectable widget
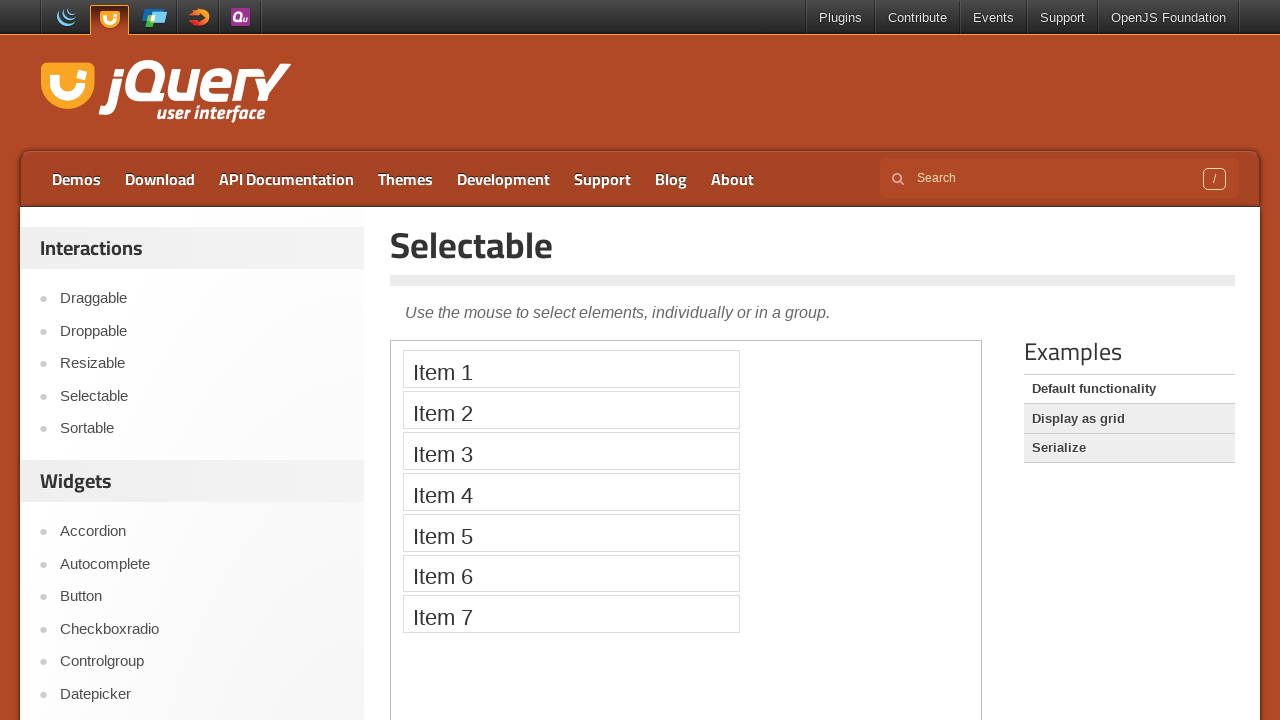

Determined modifier key for current platform
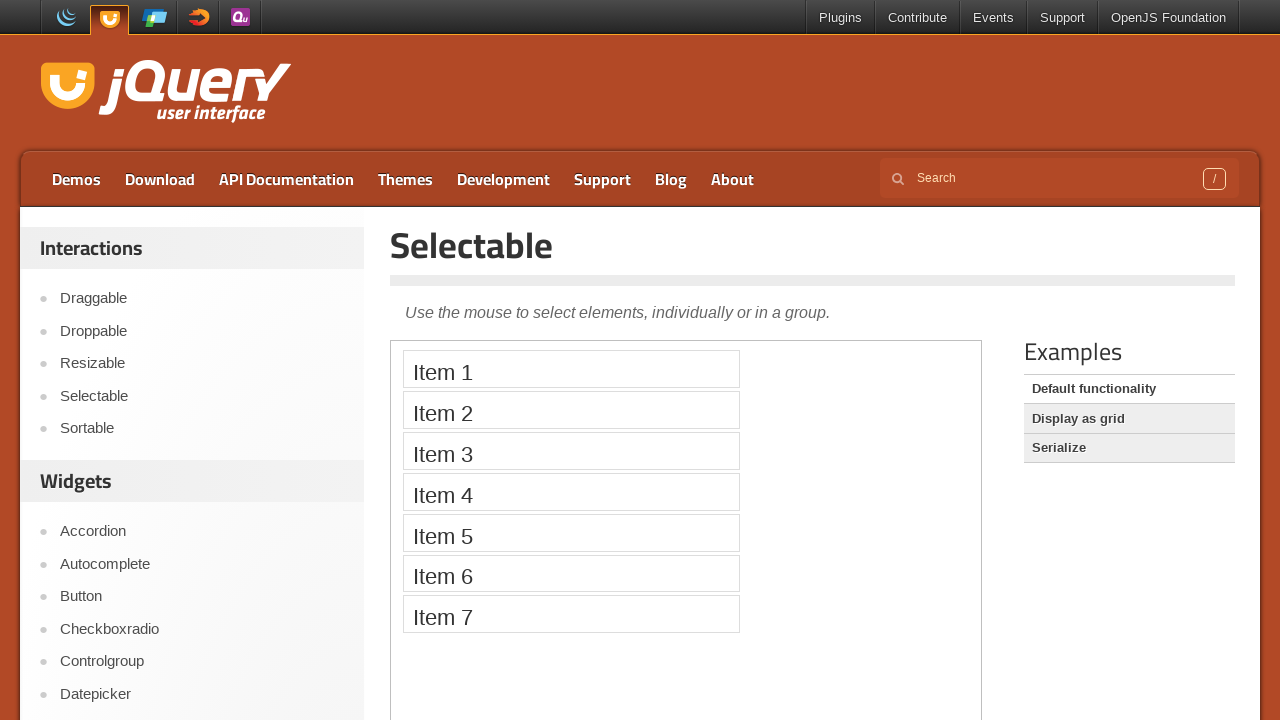

Pressed down Meta key to enable multi-select mode
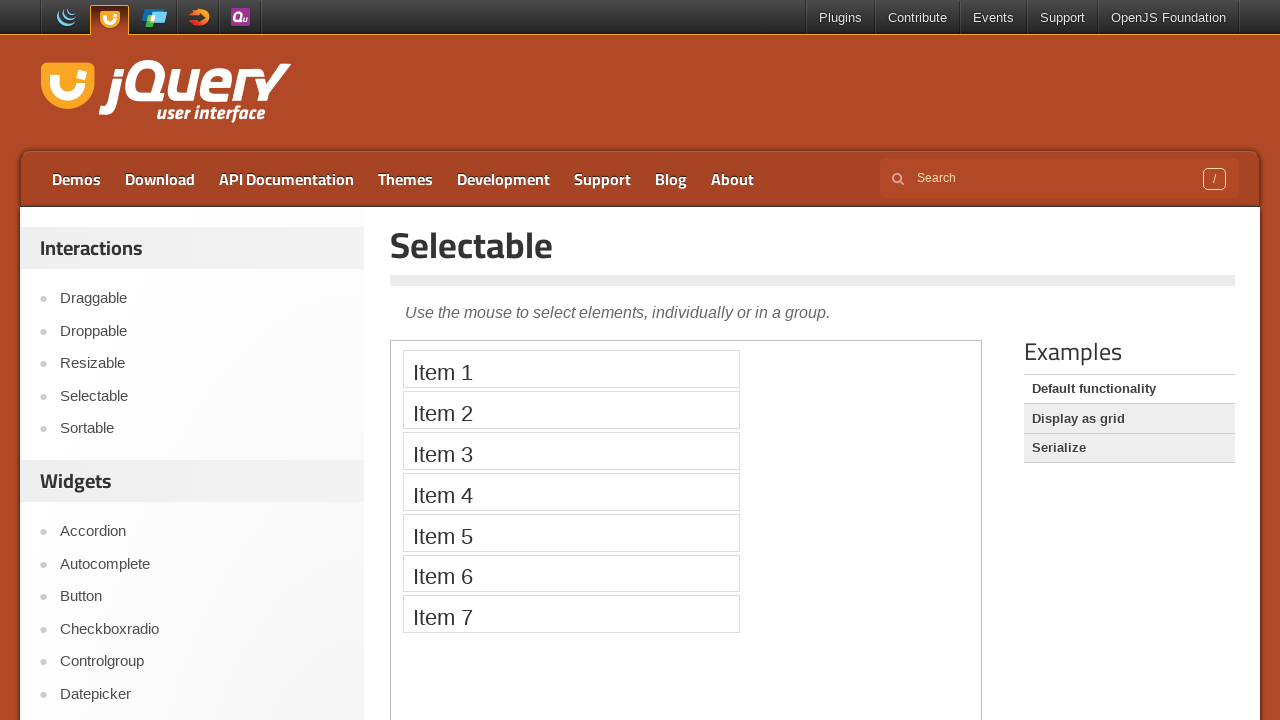

Clicked Item 1 with modifier key held at (571, 369) on iframe.demo-frame >> internal:control=enter-frame >> li:text('Item 1')
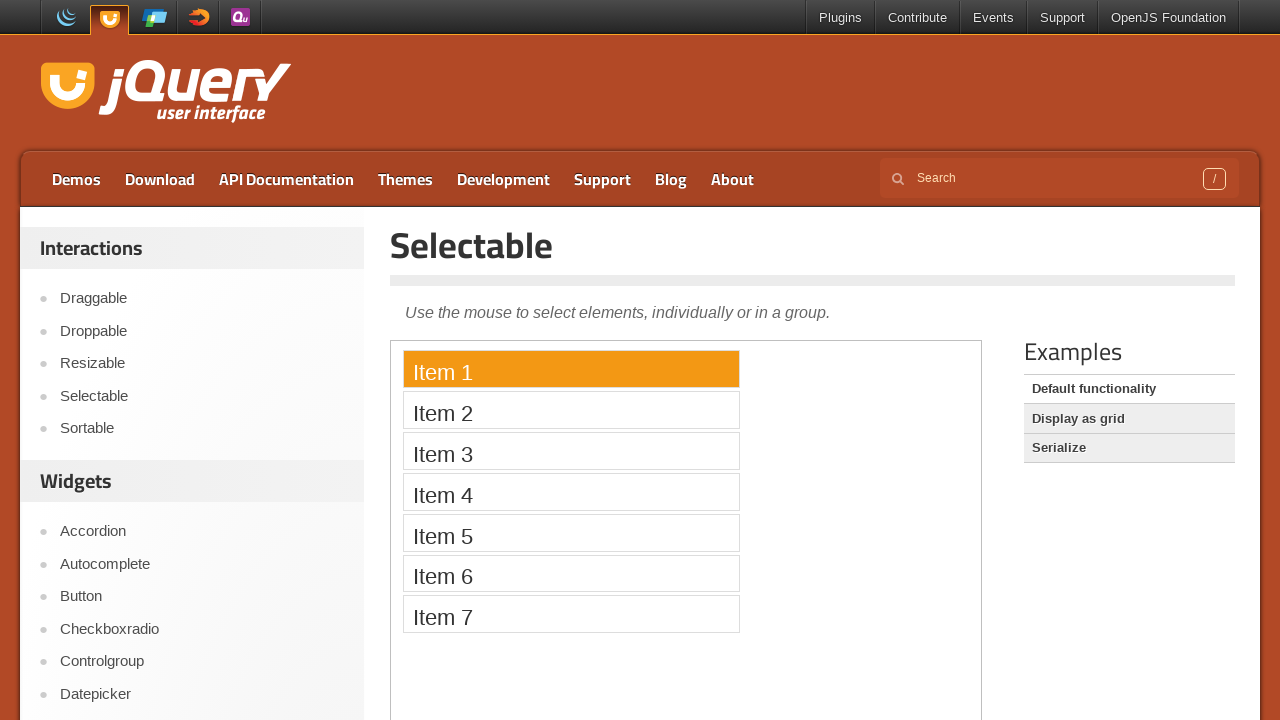

Clicked Item 3 with modifier key held at (571, 451) on iframe.demo-frame >> internal:control=enter-frame >> li:text('Item 3')
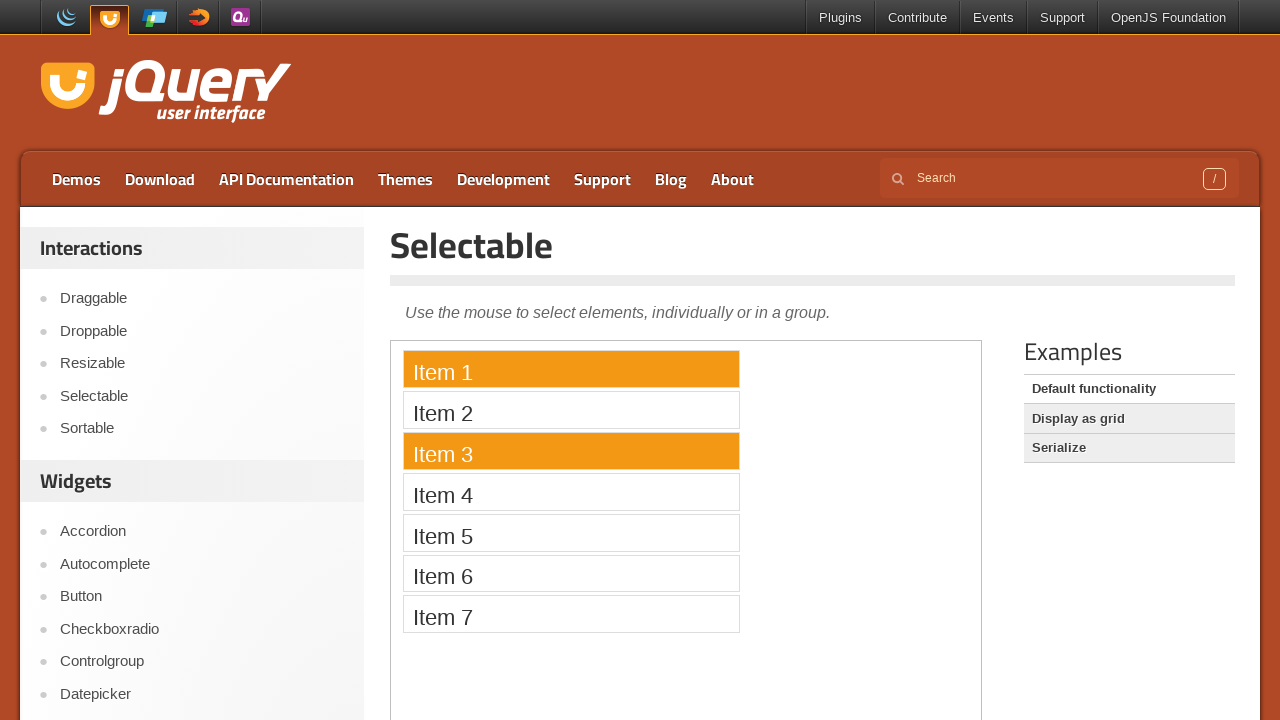

Clicked Item 4 with modifier key held at (571, 492) on iframe.demo-frame >> internal:control=enter-frame >> li:text('Item 4')
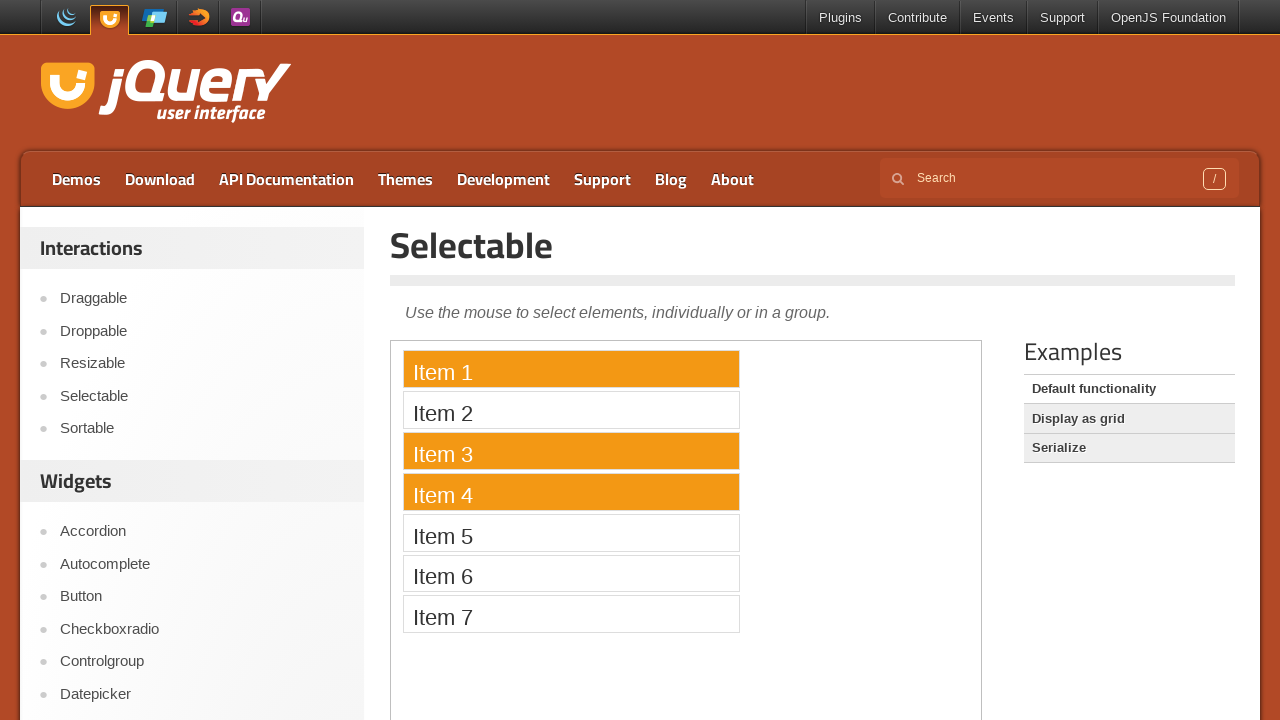

Clicked Item 5 with modifier key held at (571, 532) on iframe.demo-frame >> internal:control=enter-frame >> li:text('Item 5')
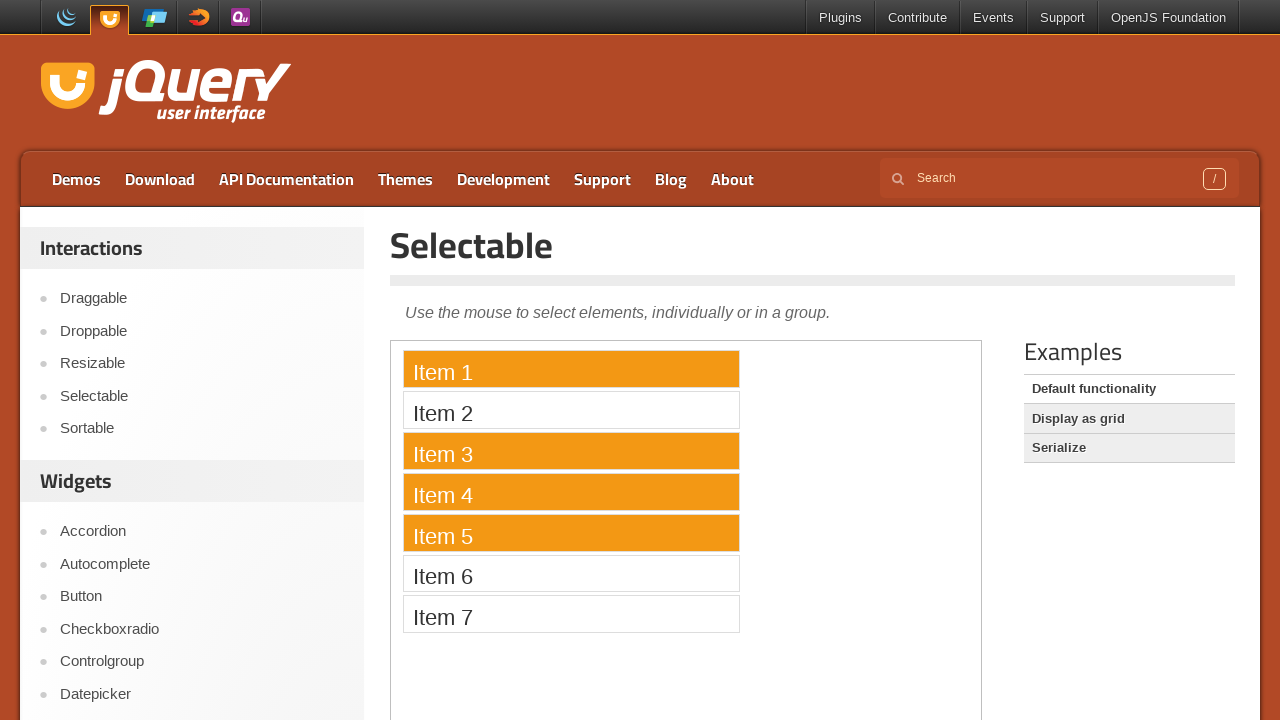

Released Meta key to exit multi-select mode
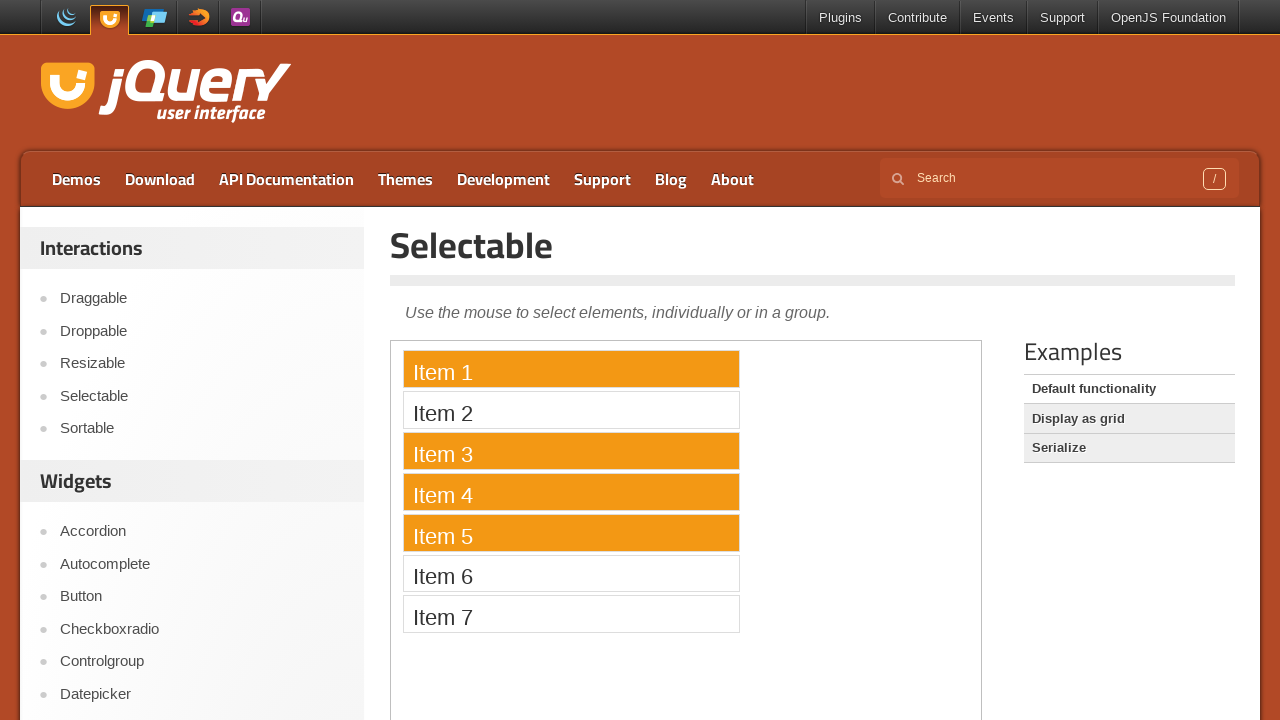

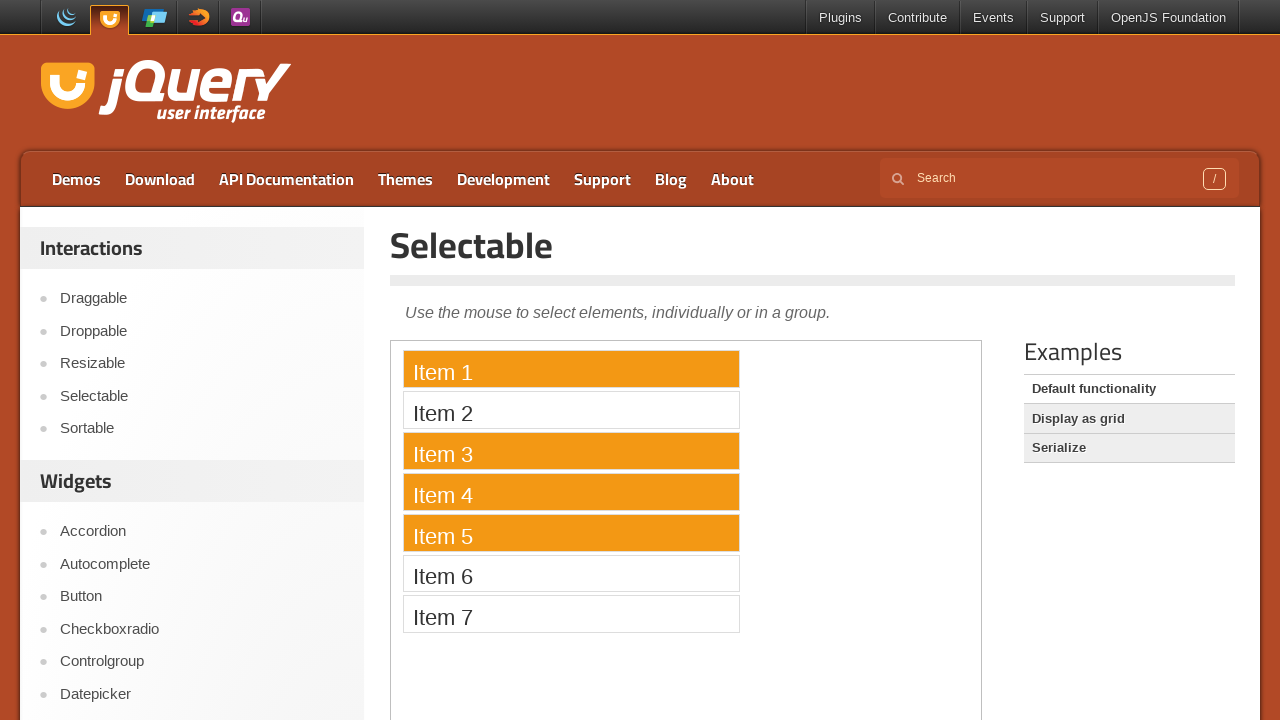